Tests auto-complete functionality by typing a character and selecting a matching option from the dropdown

Starting URL: https://demoqa.com/auto-complete

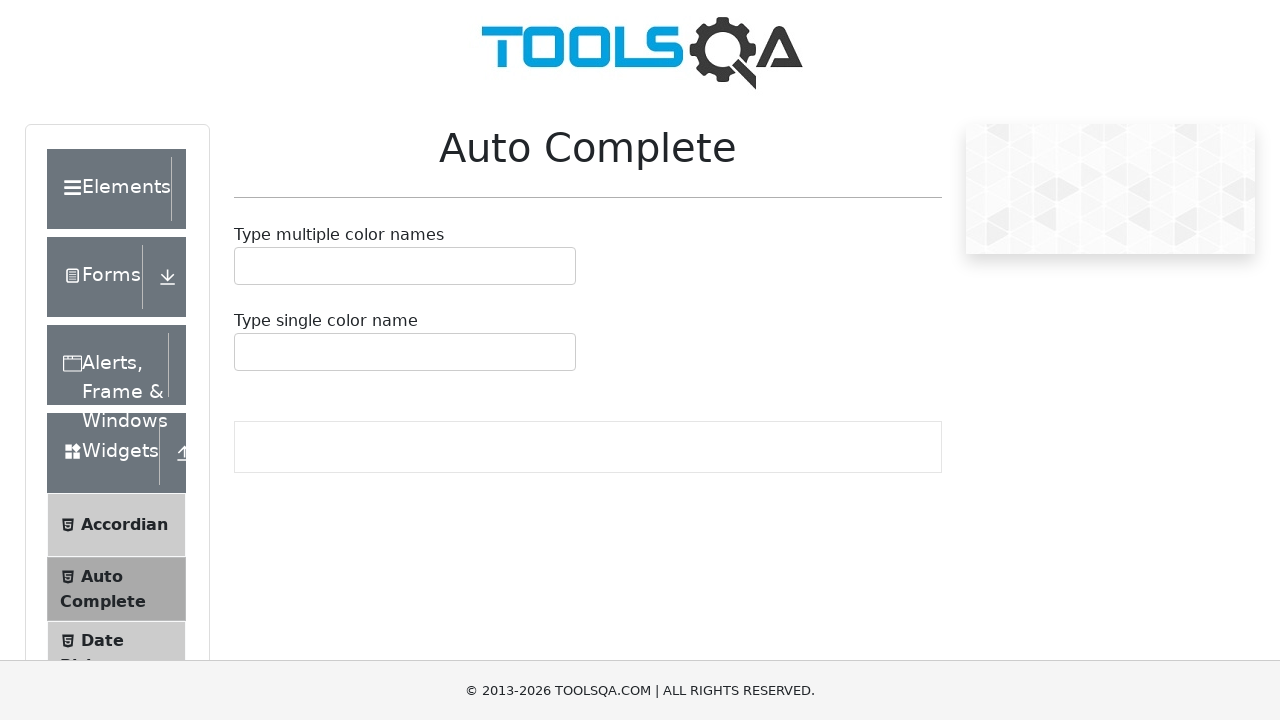

Typed 'r' in the auto-complete input field on #autoCompleteMultipleInput
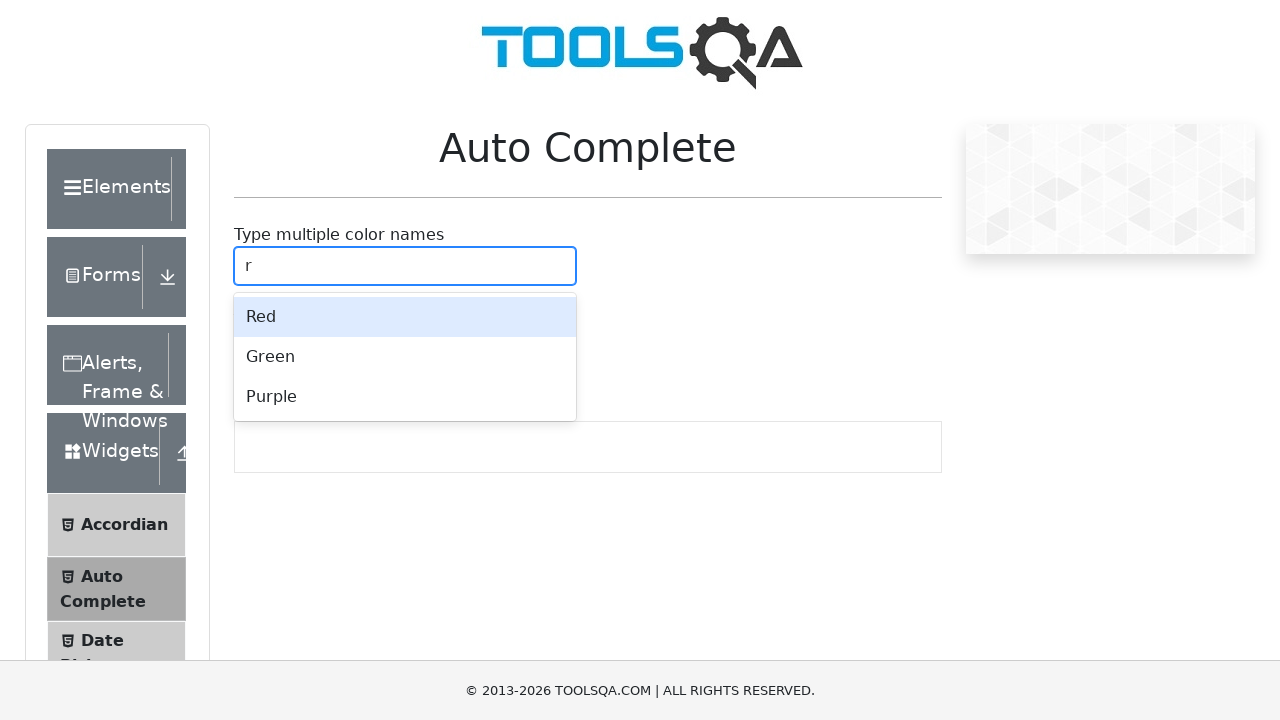

Auto-complete dropdown options appeared
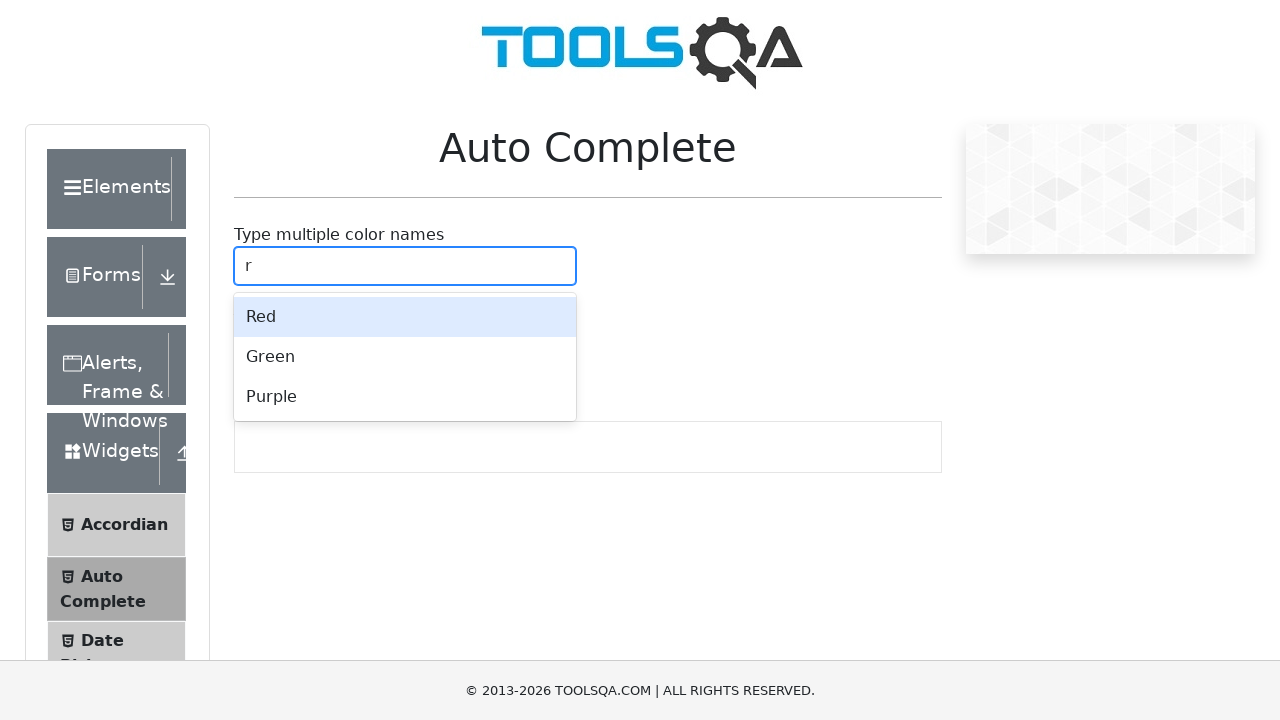

Clicked 'Red' option from auto-complete dropdown at (405, 317) on div.auto-complete__option >> nth=0
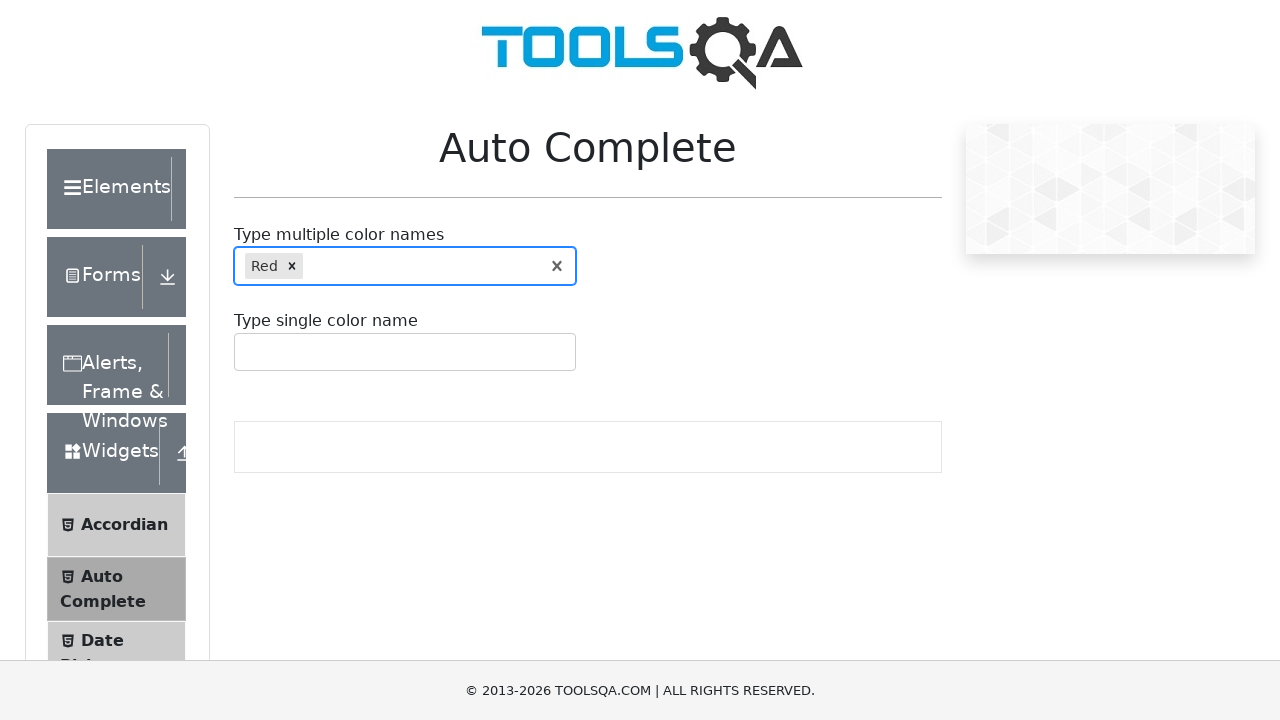

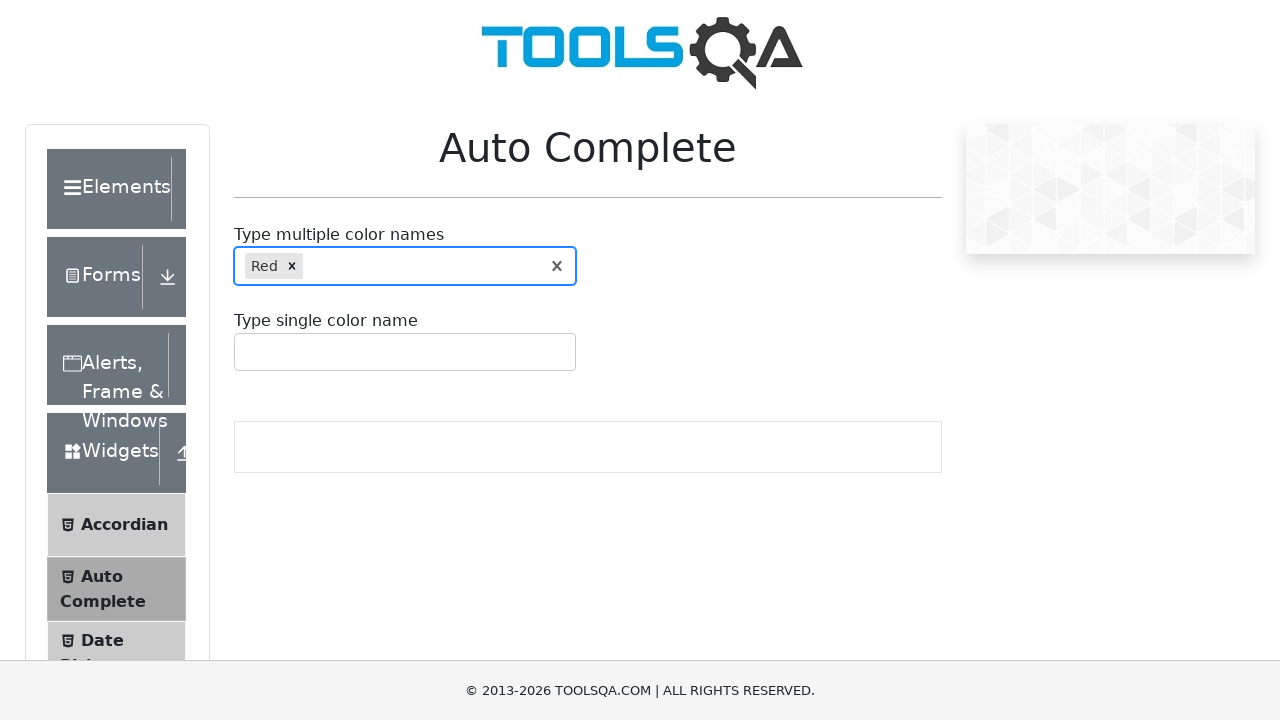